Tests number input field behavior by entering empty string and verifying the field remains empty

Starting URL: https://the-internet.herokuapp.com/

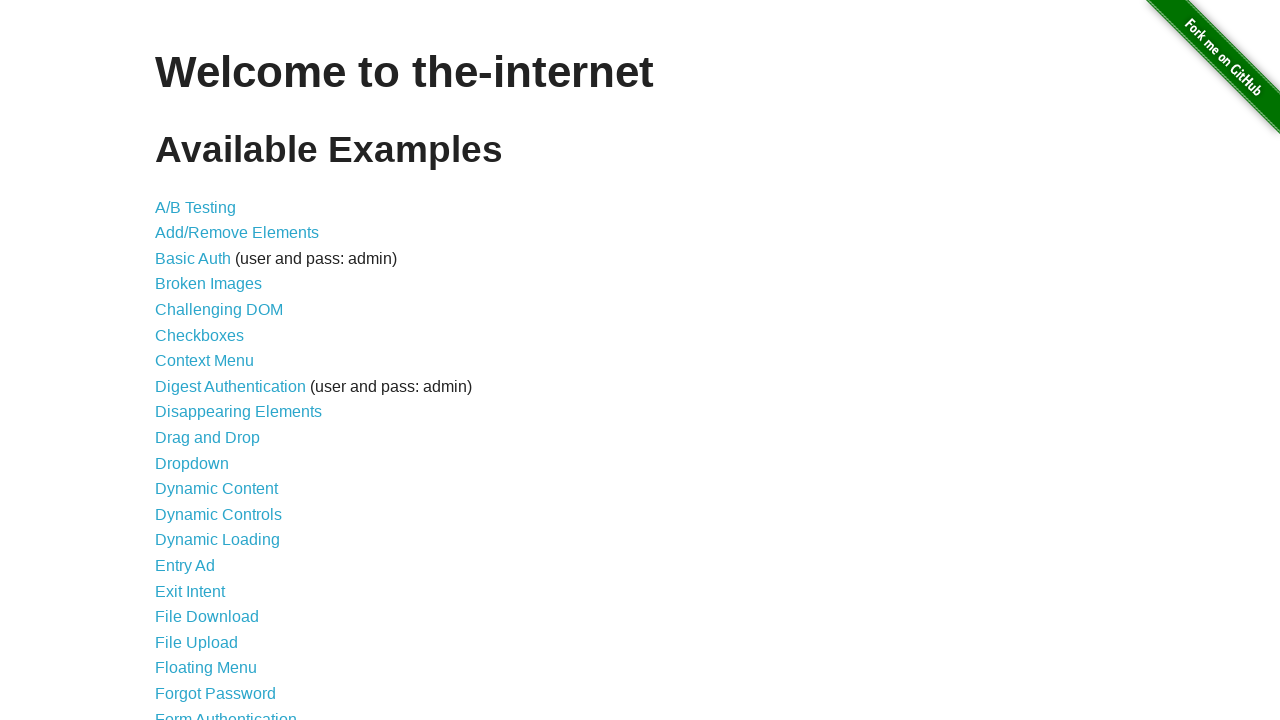

Clicked on the Inputs link at (176, 361) on xpath=//a[text()='Inputs']
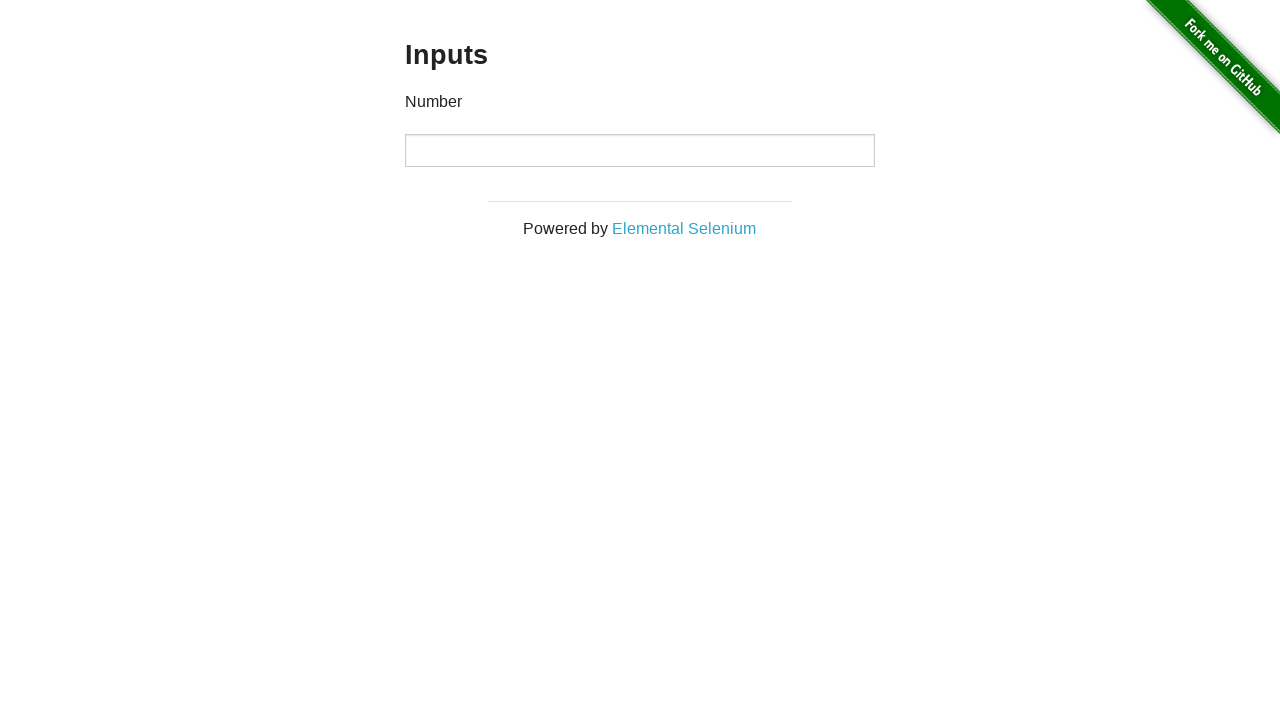

Number input field is visible
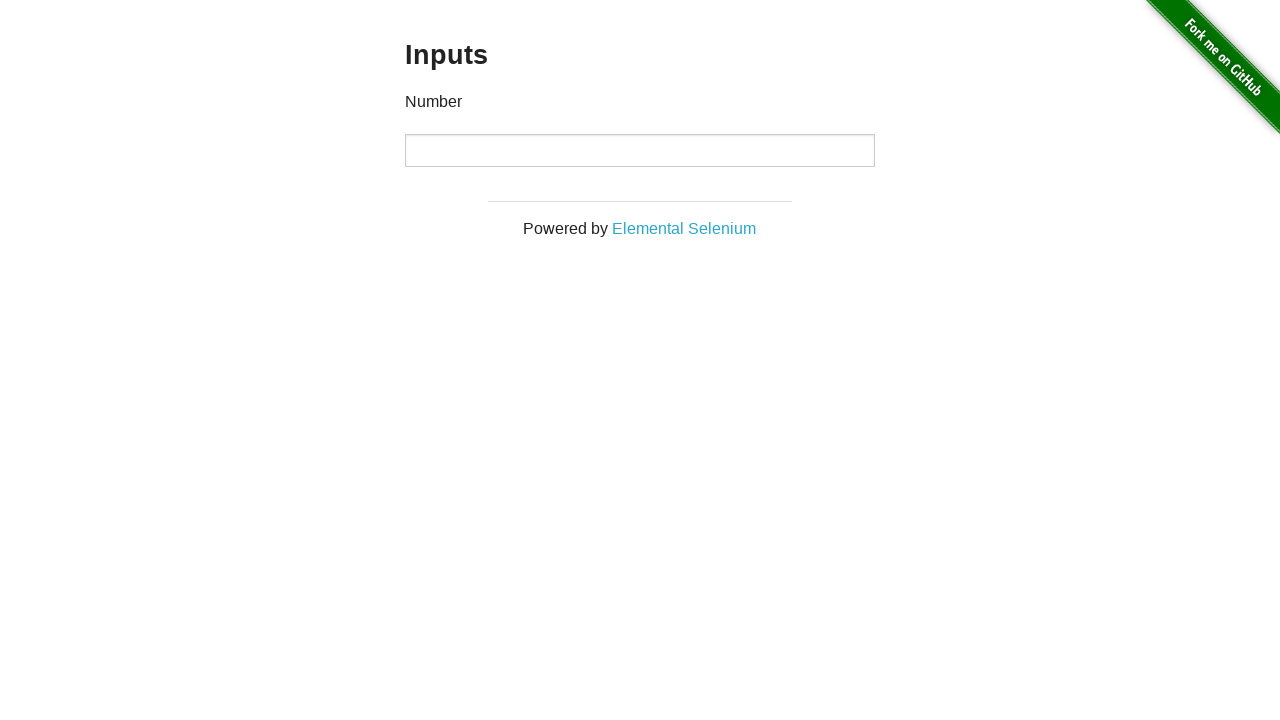

Filled number input field with empty string on input[type='number']
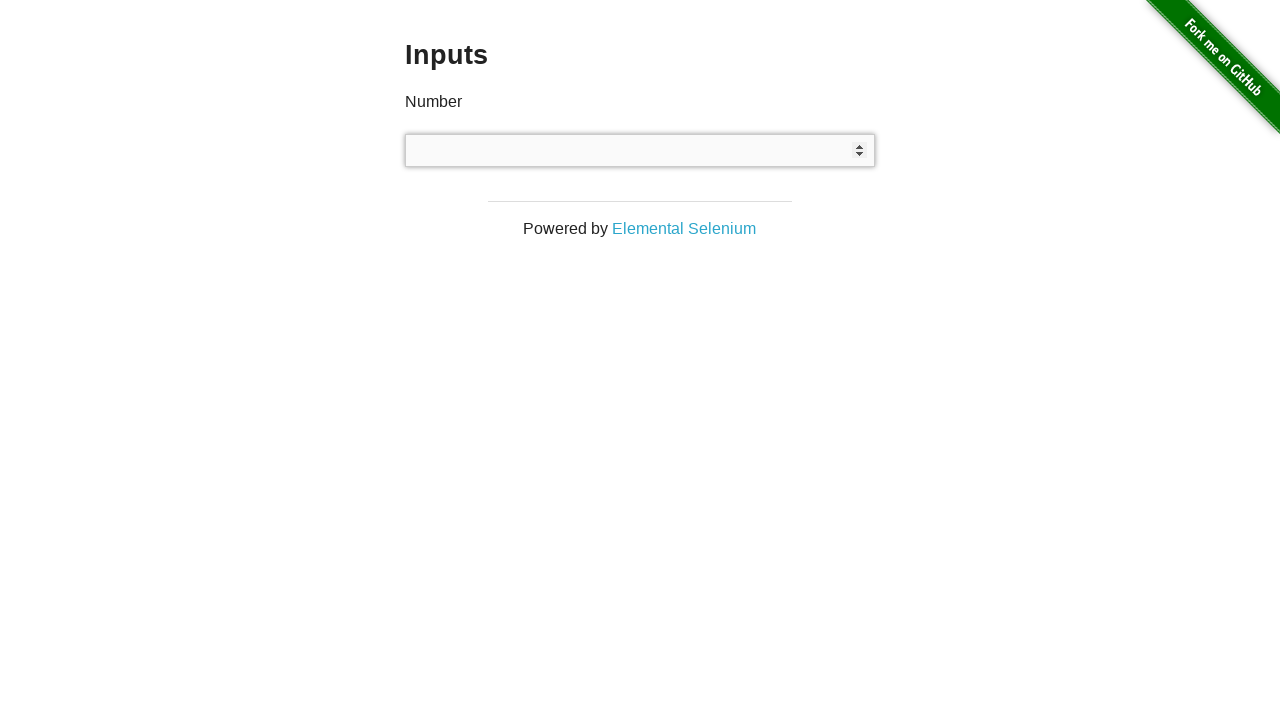

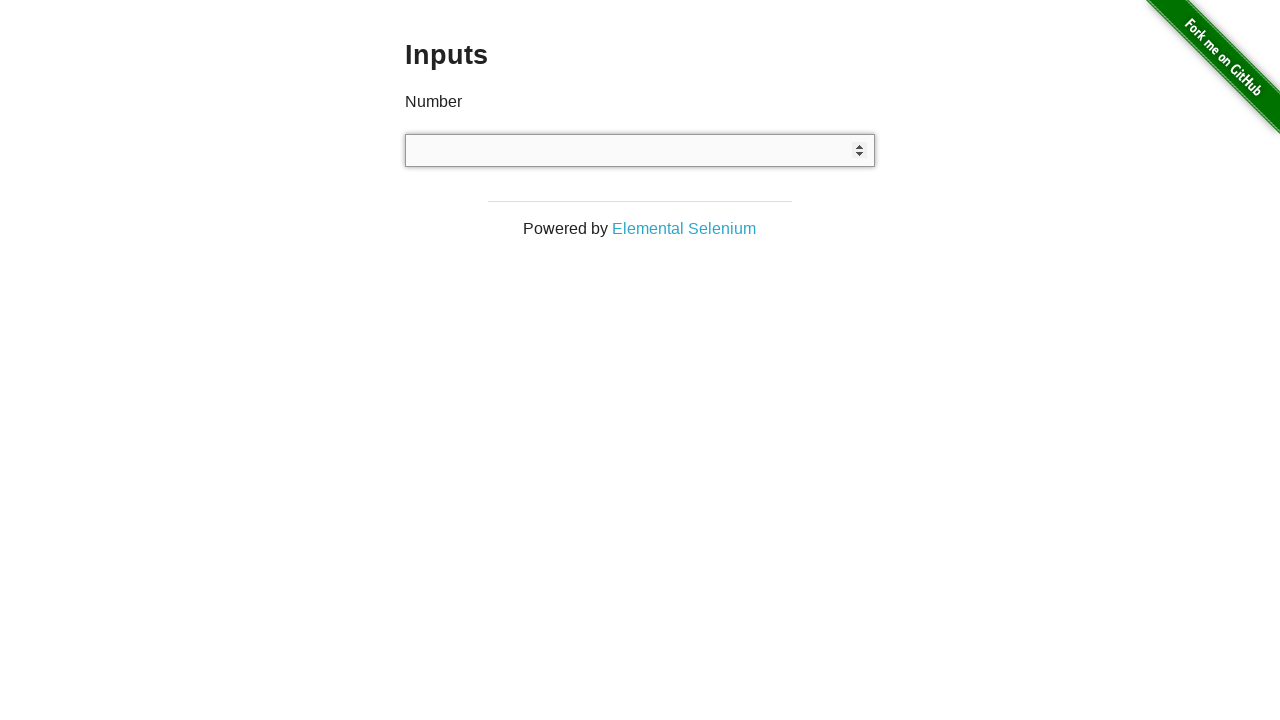